Tests form interaction by reading an attribute value from an element, performing a calculation, filling in the answer, checking required checkboxes, and submitting the form.

Starting URL: http://suninjuly.github.io/get_attribute.html

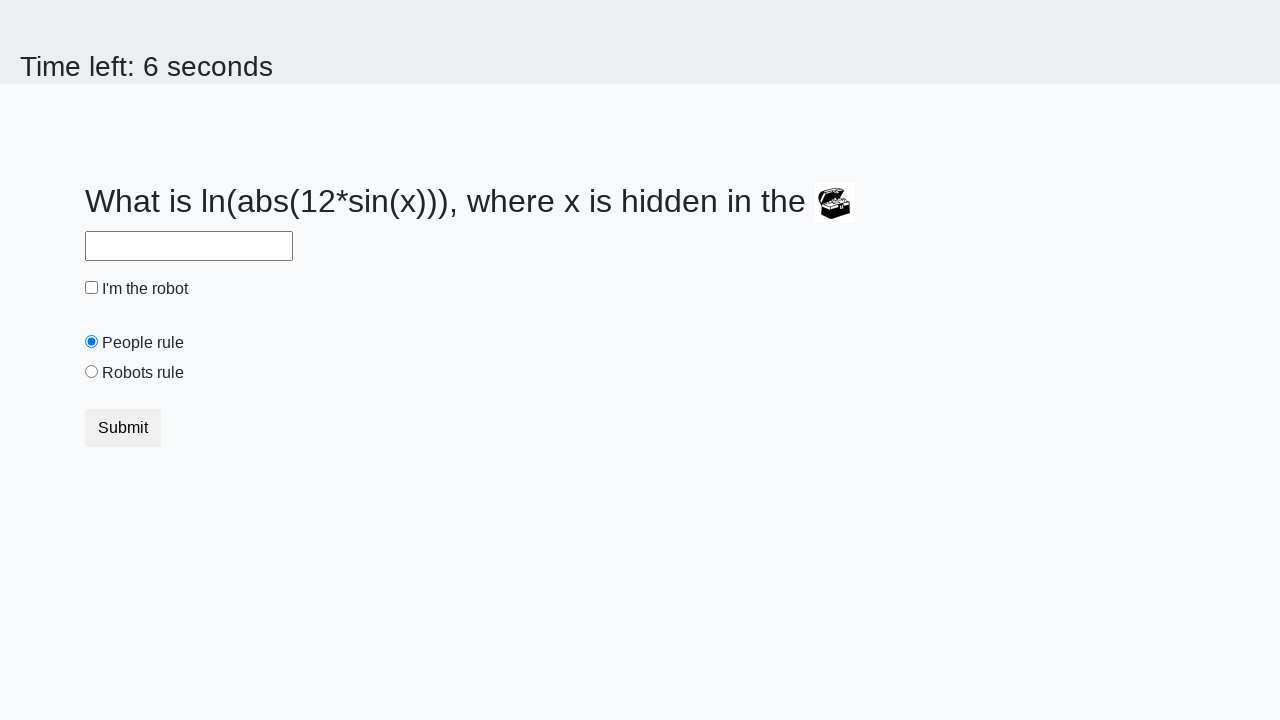

Located treasure element
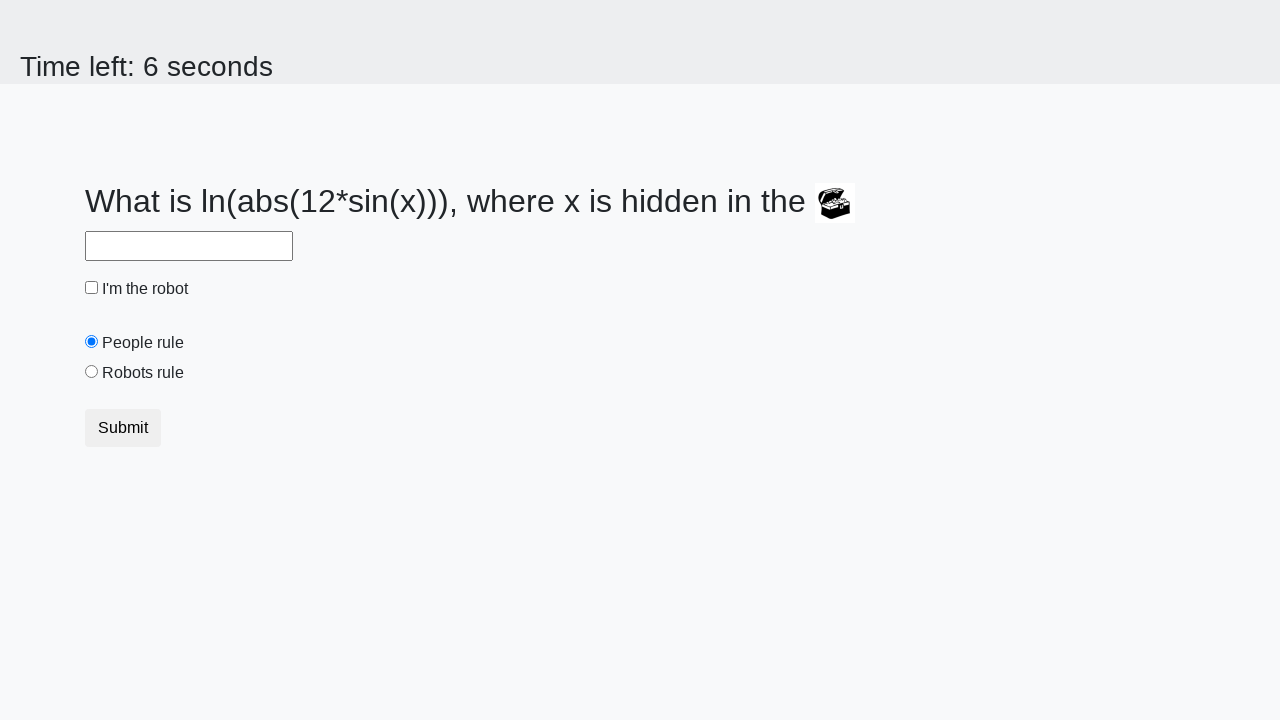

Extracted 'valuex' attribute from treasure element: 230
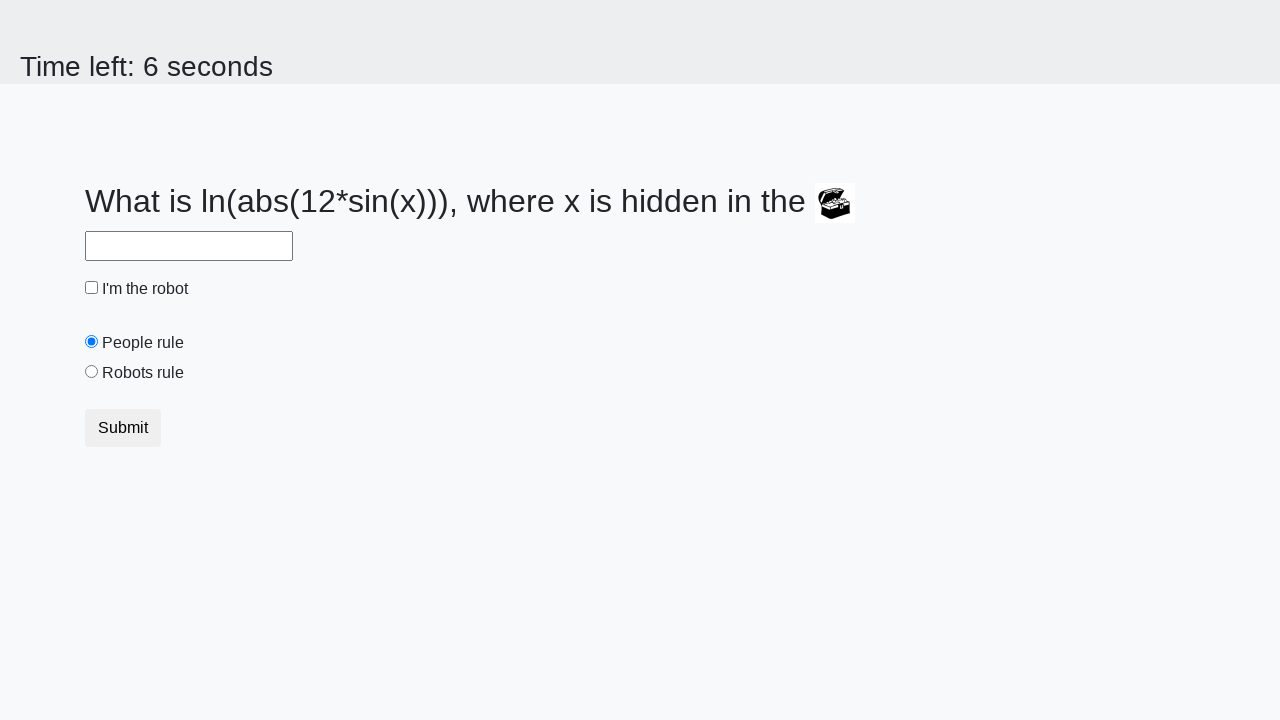

Calculated answer using math formula: 2.000502556267447
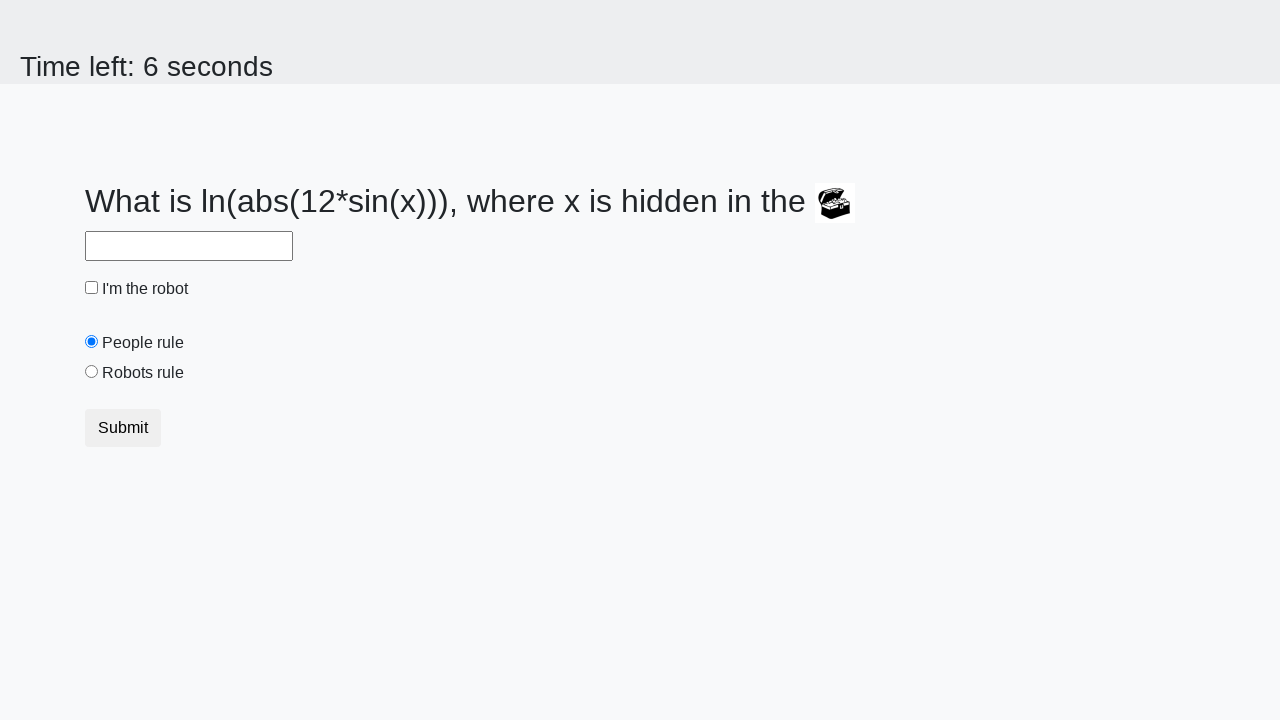

Filled answer field with calculated value on #answer
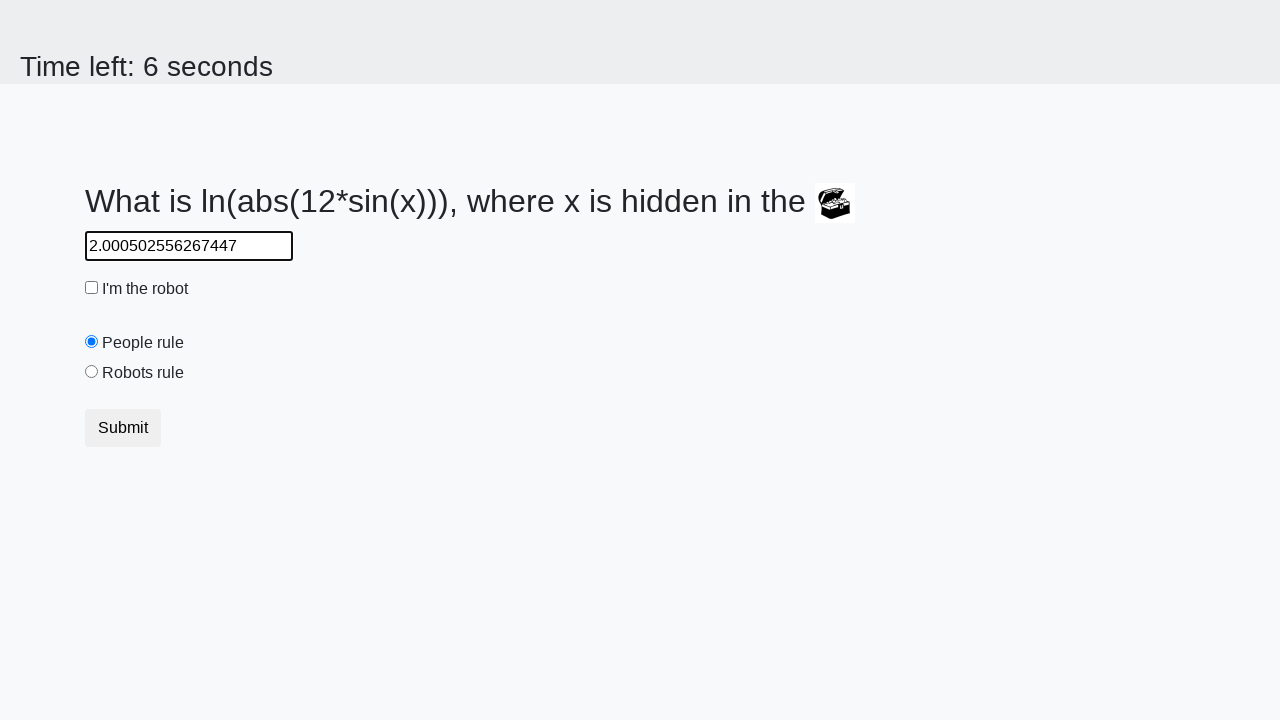

Clicked robot checkbox at (92, 288) on #robotCheckbox
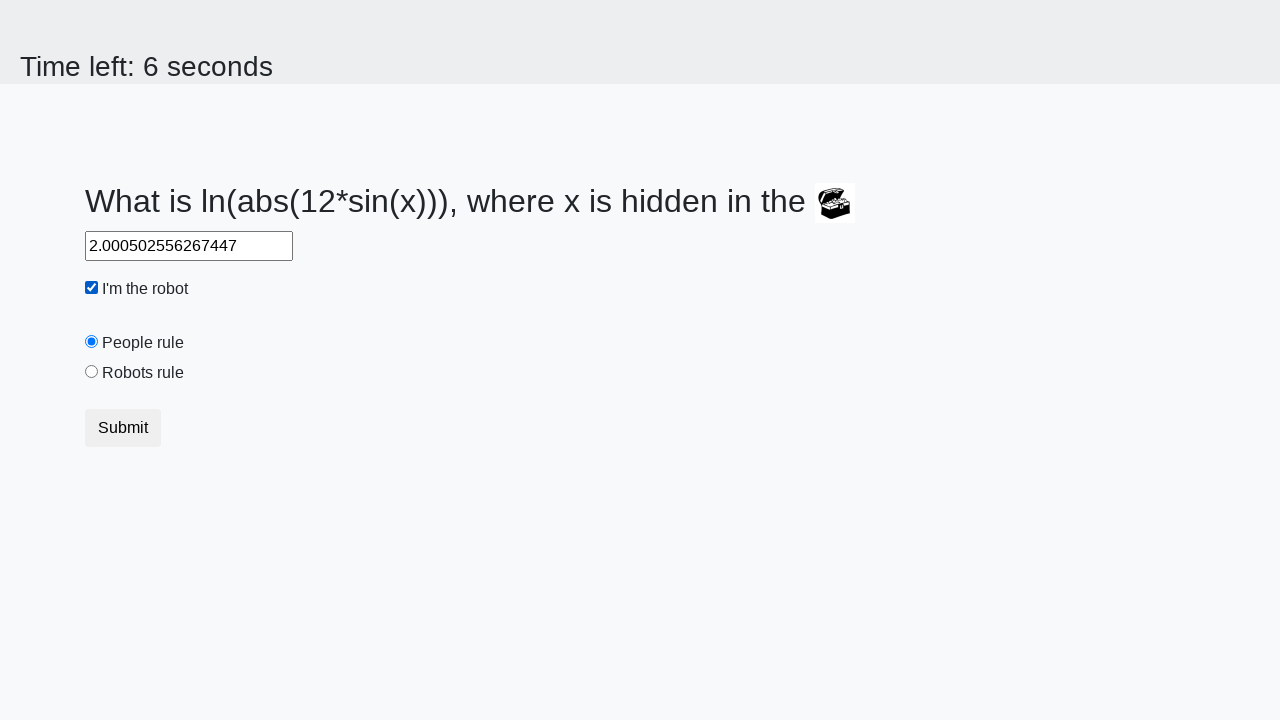

Clicked robots rule checkbox at (92, 372) on #robotsRule
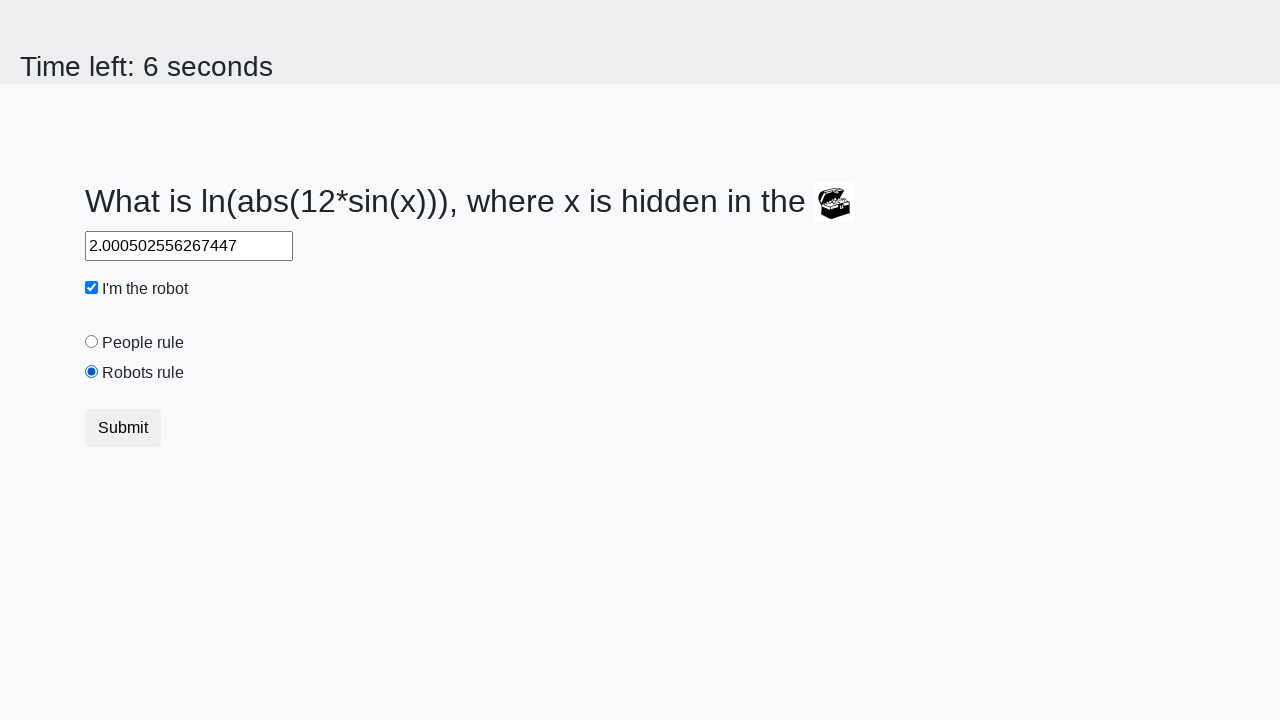

Clicked form submit button at (123, 428) on [type='submit']
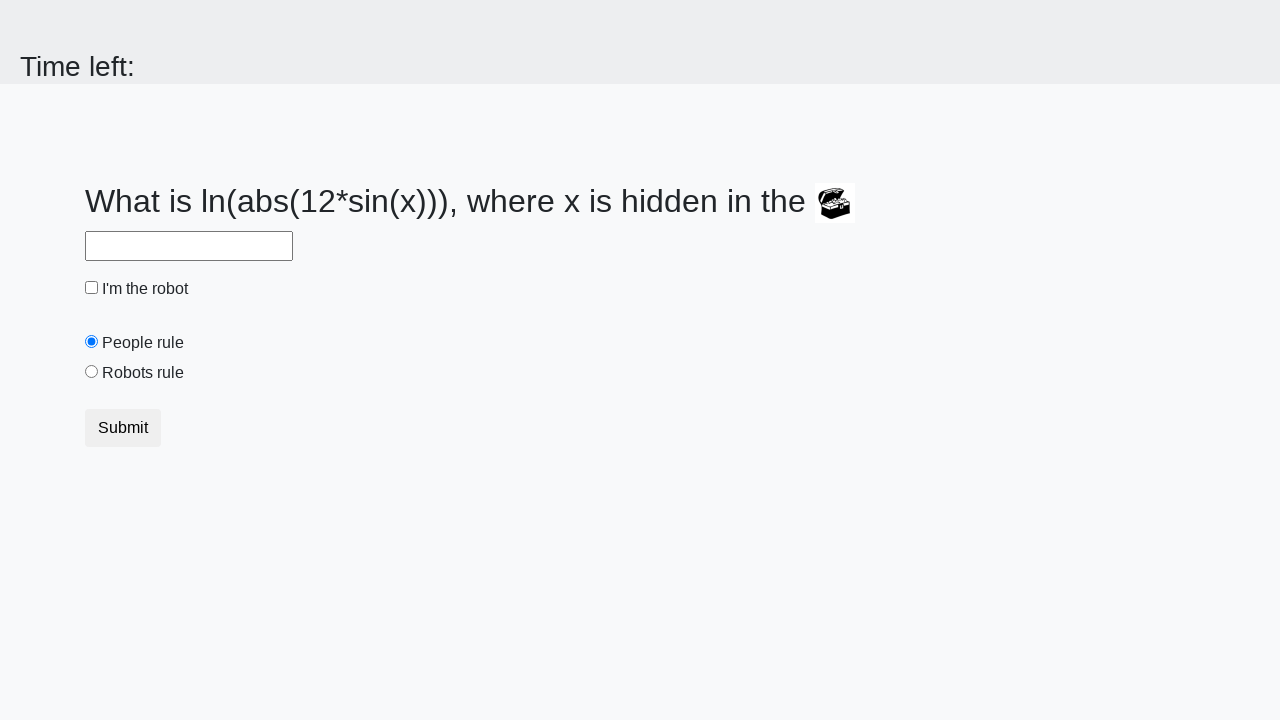

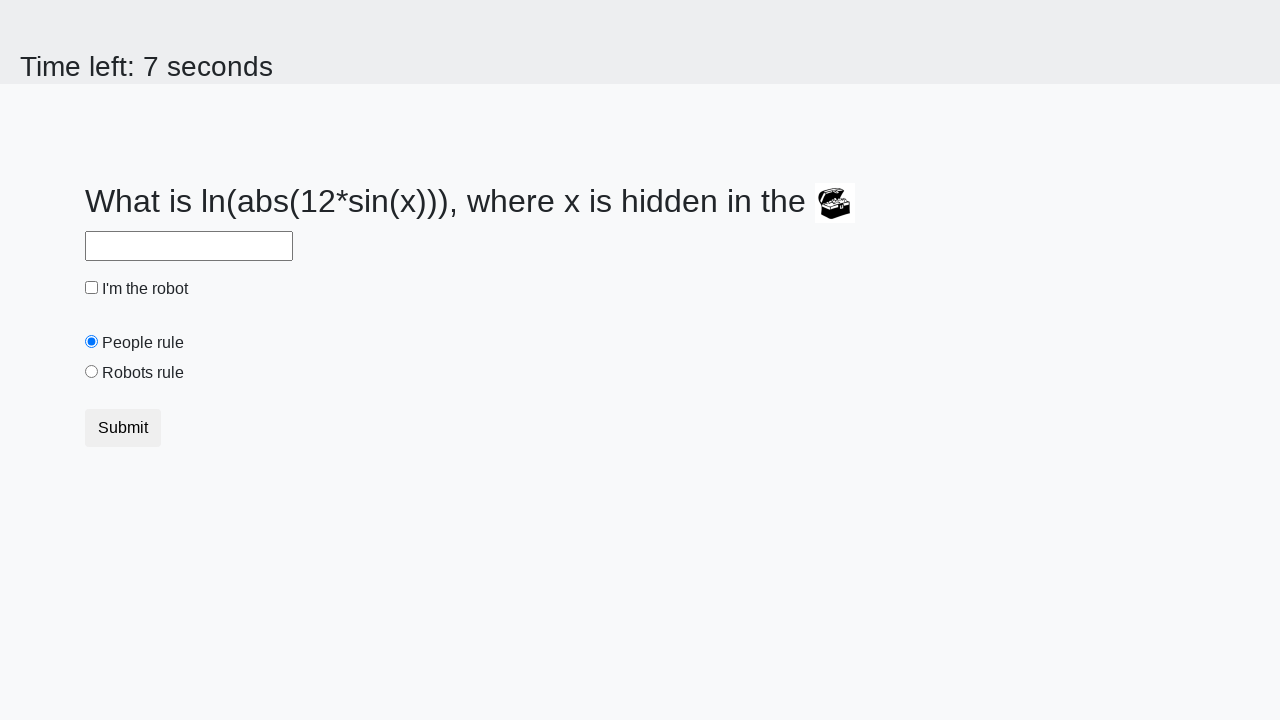